Tests window handling functionality by opening a new window through button clicks and switching between parent and child windows

Starting URL: http://demo.automationtesting.in/Windows.html

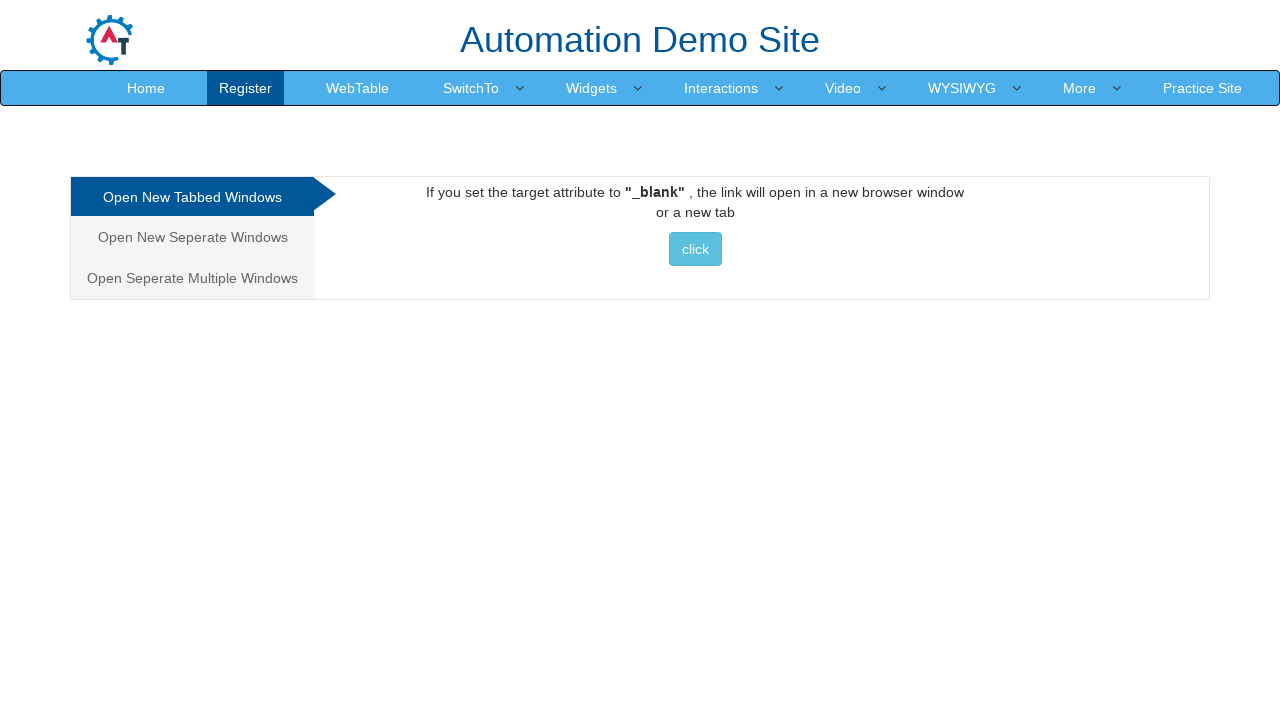

Clicked on 'Open New Seperate Windows' link at (192, 237) on xpath=//a[text()='Open New Seperate Windows']
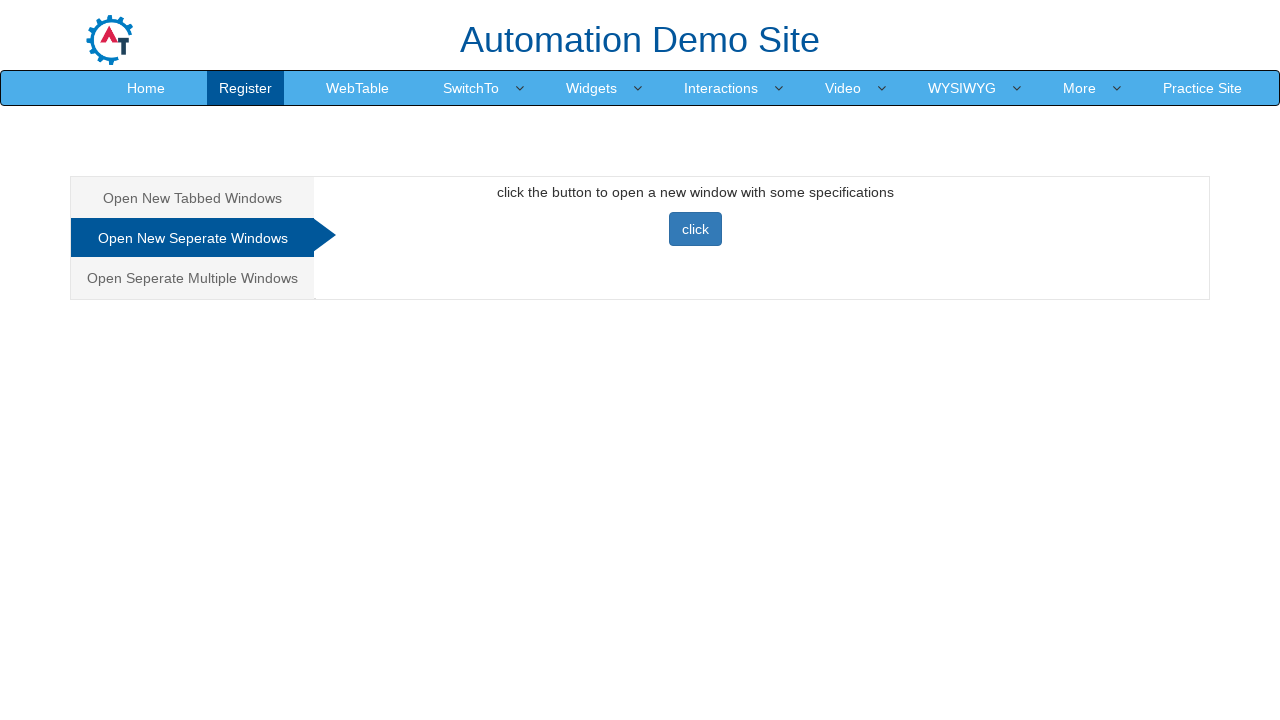

Clicked button to open new window at (695, 229) on xpath=//button[@class='btn btn-primary']
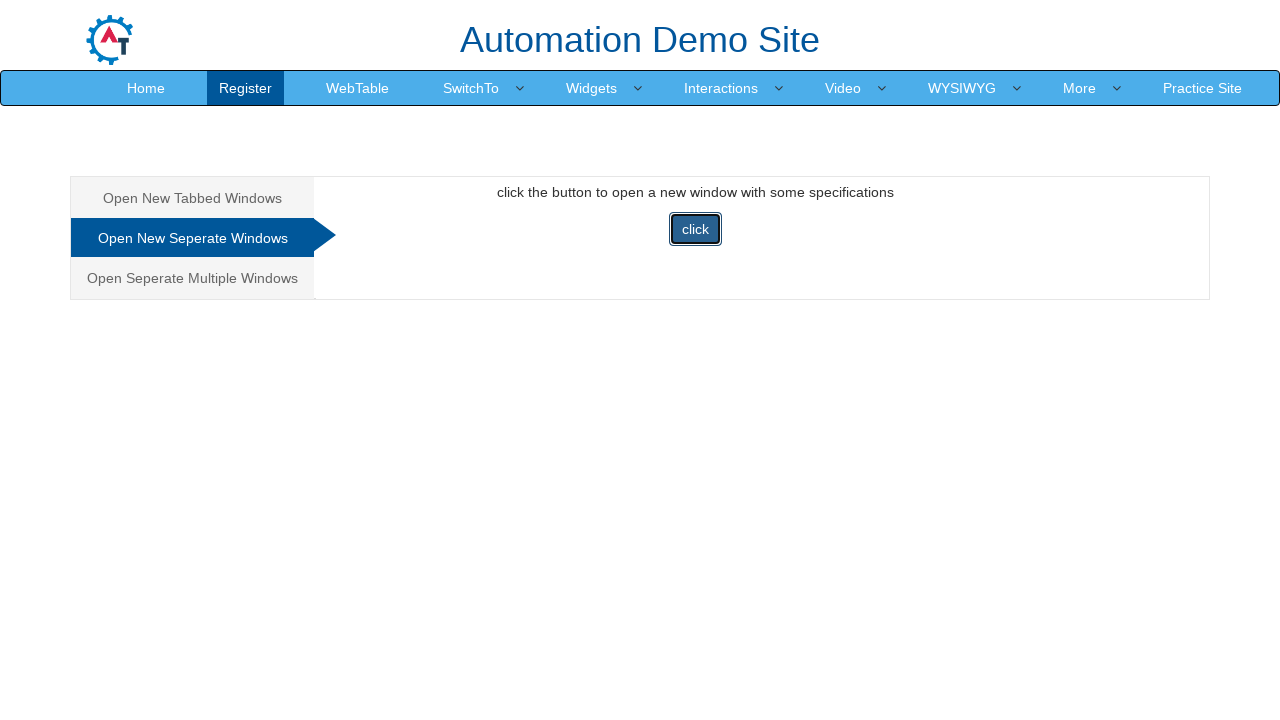

Captured new popup window
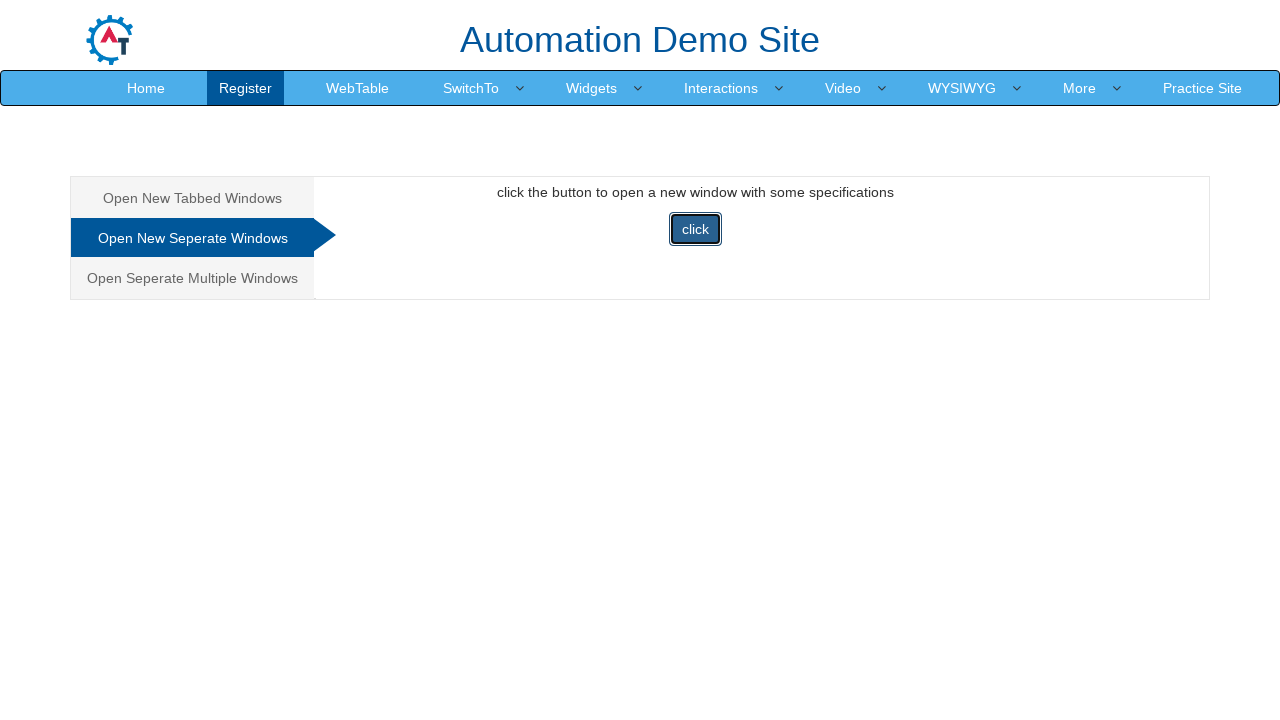

New window finished loading
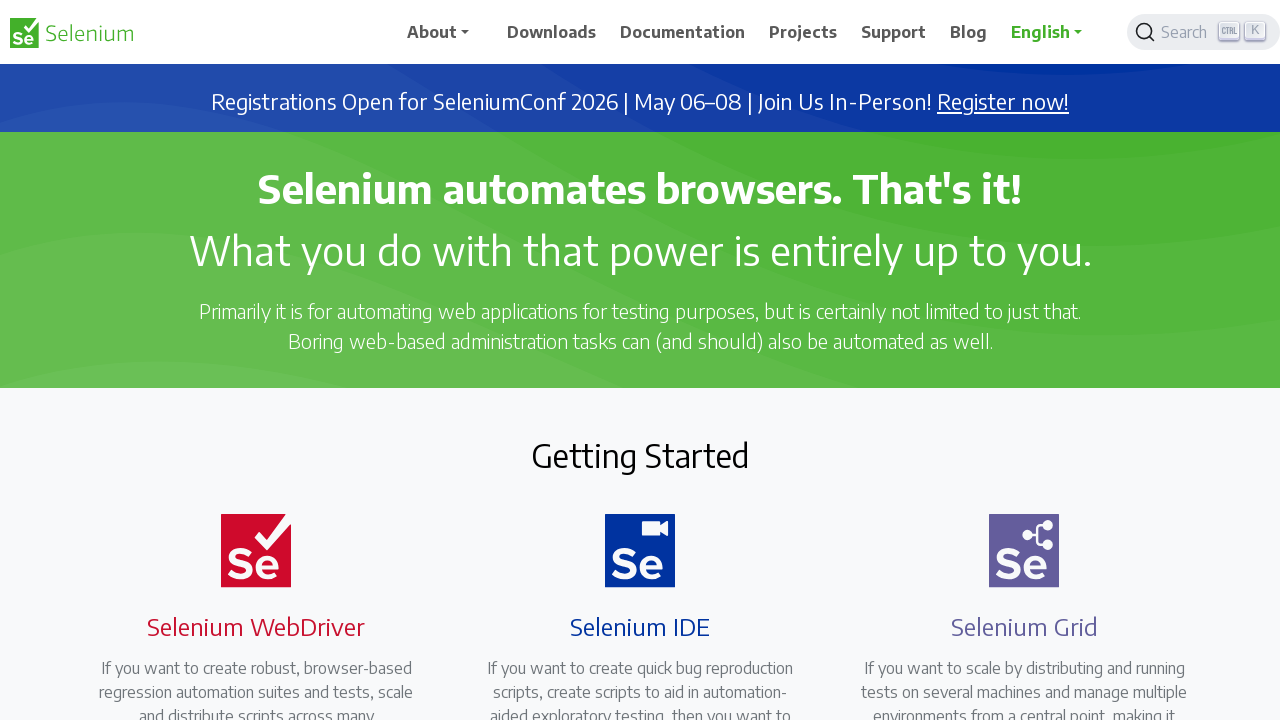

Retrieved new window title: Selenium
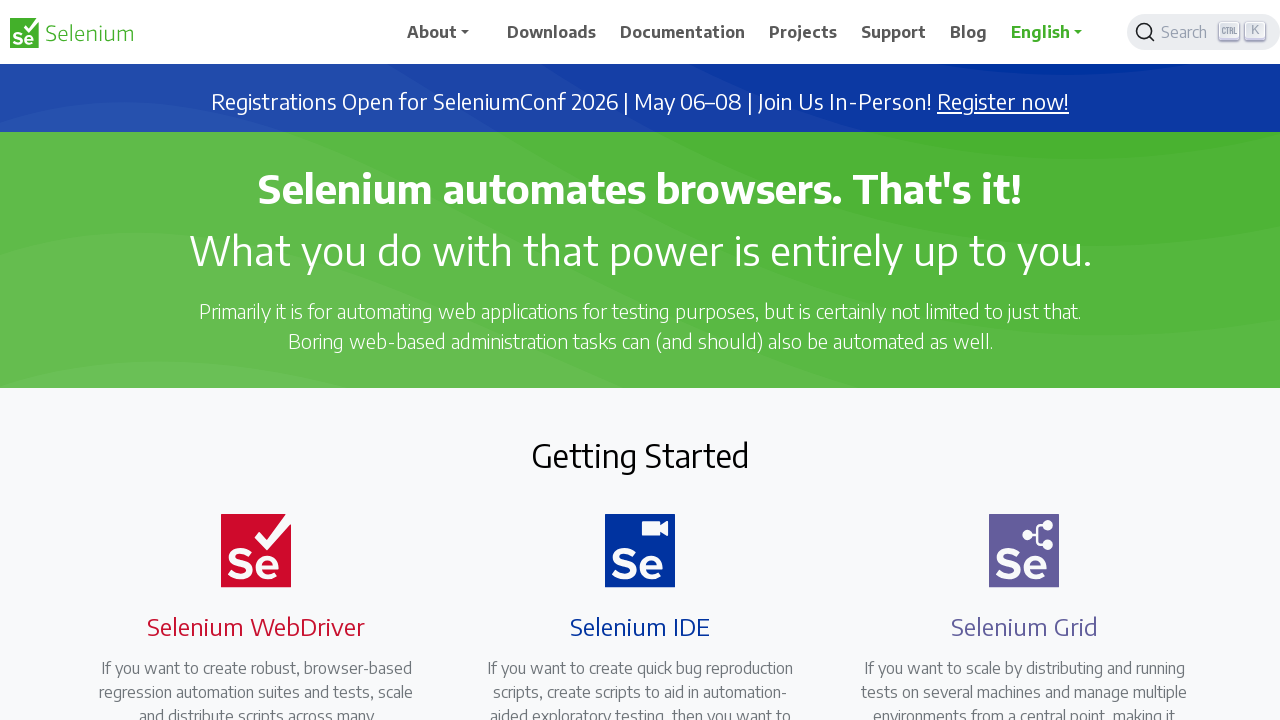

Closed the new window
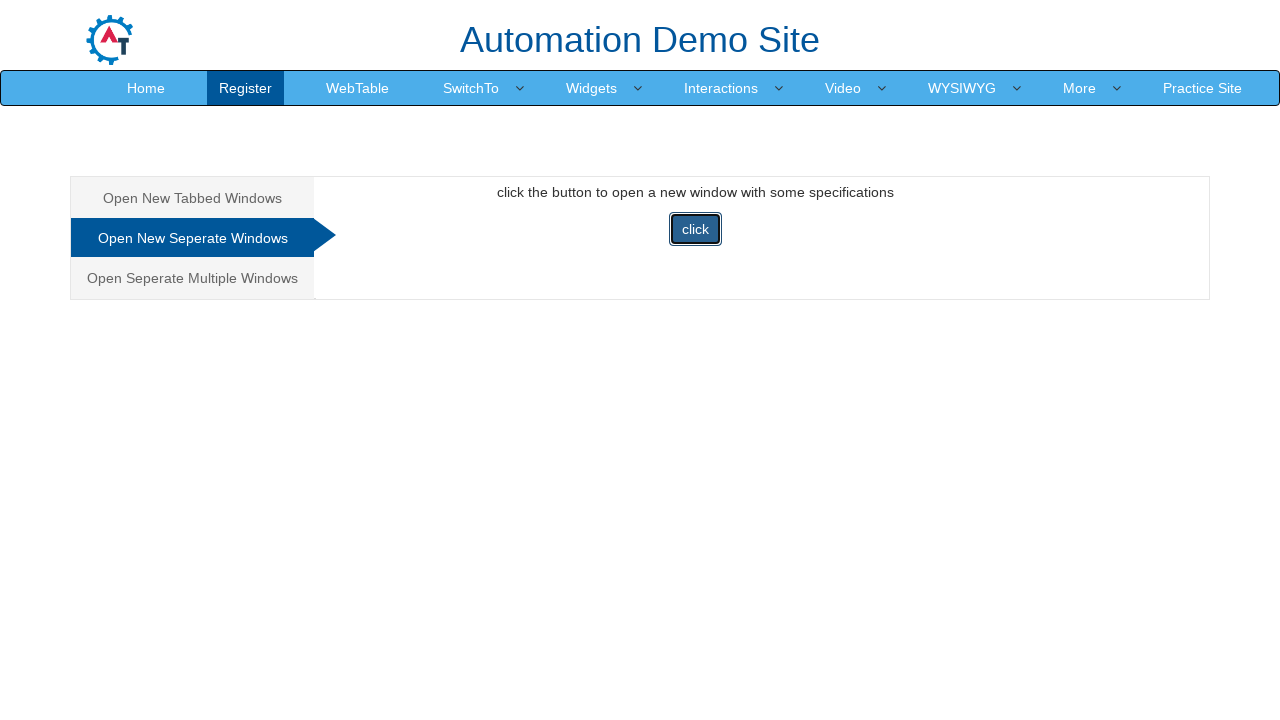

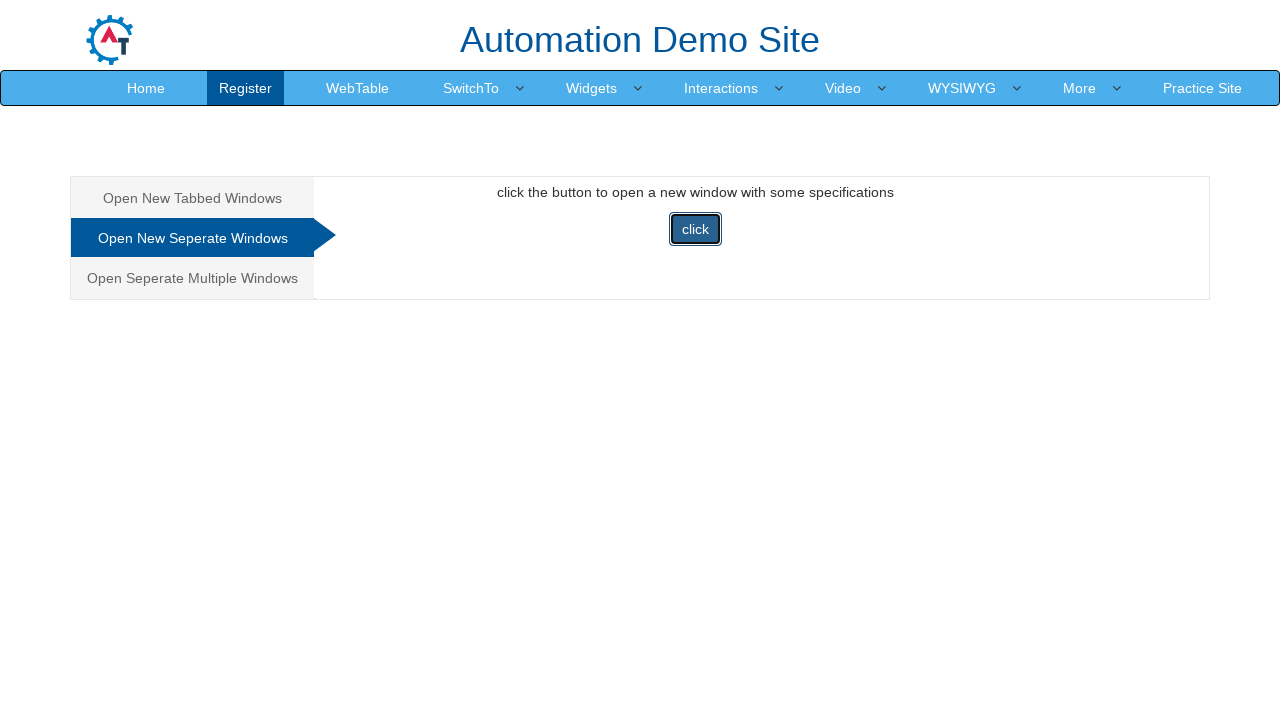